Tests search field interaction with page refresh, demonstrating how to handle stale element scenarios by re-finding and interacting with the element after refresh

Starting URL: https://www.tutorialspoint.com/about/about_careers.htm

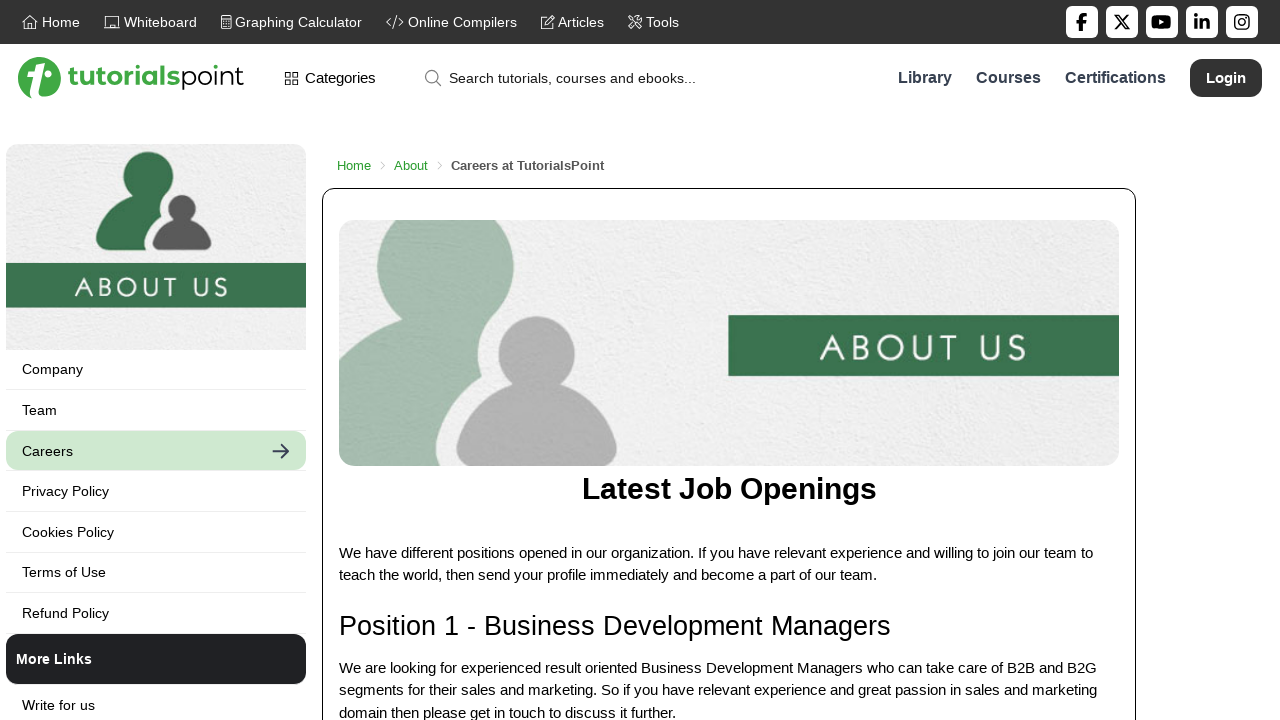

Navigated to TutorialsPoint careers page
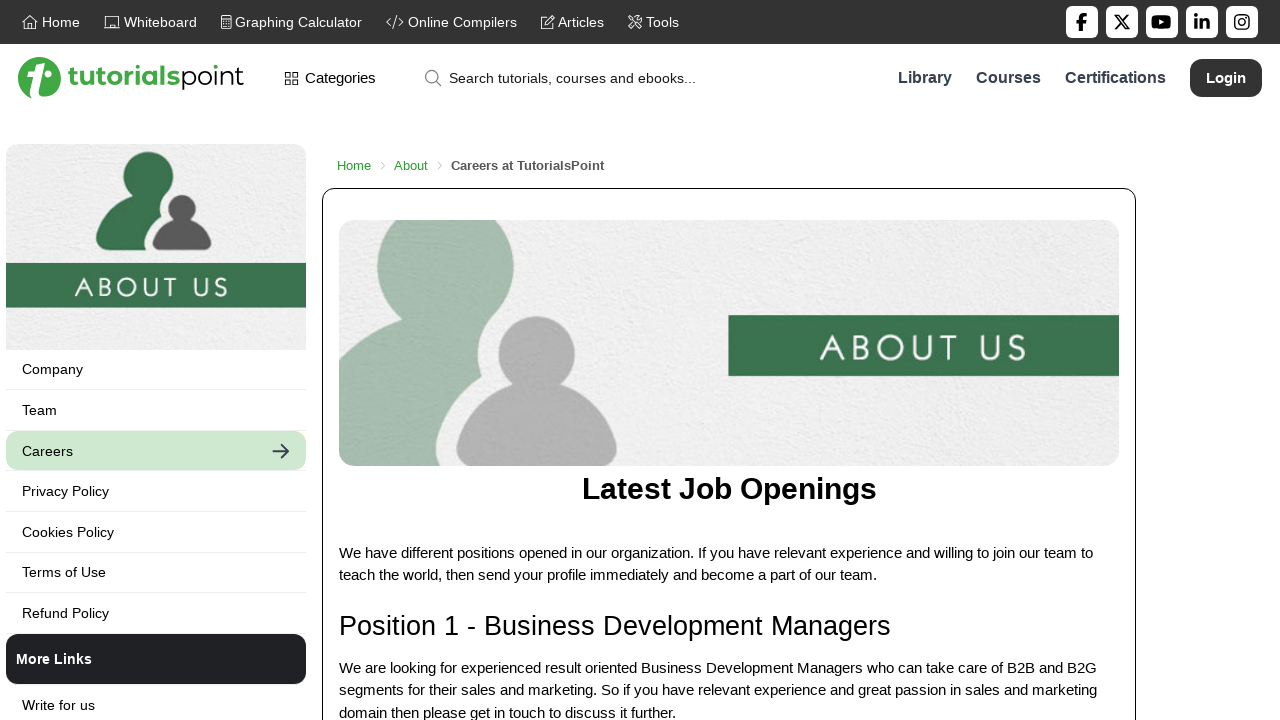

Filled search field with 'Selenium' on #search-strings
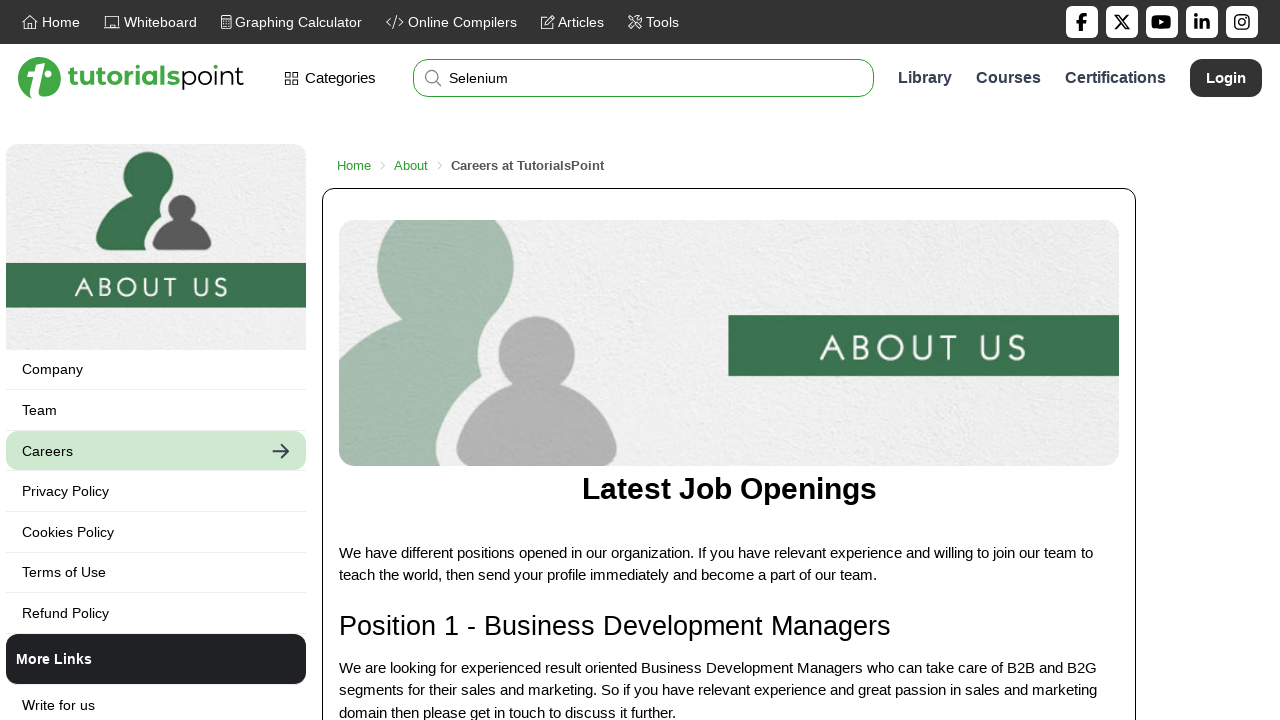

Refreshed page, making previous element references stale
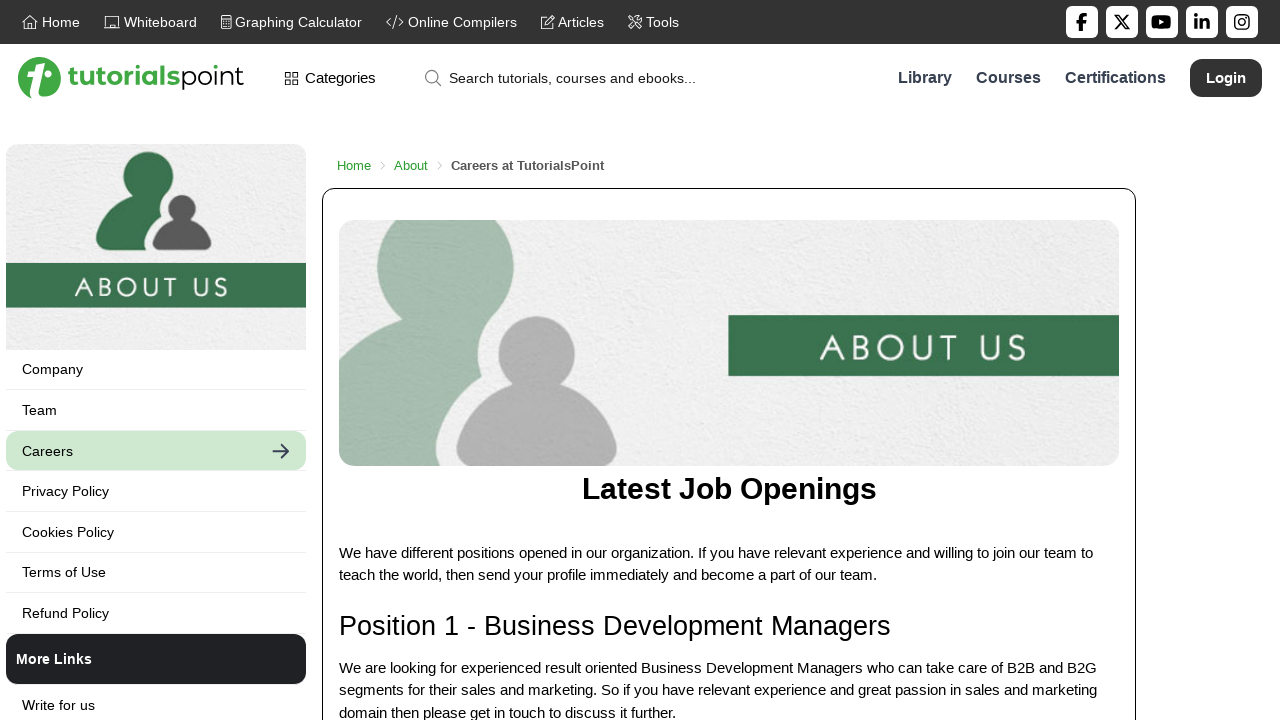

Re-found and filled search field with 'Selenium' after page refresh on #search-strings
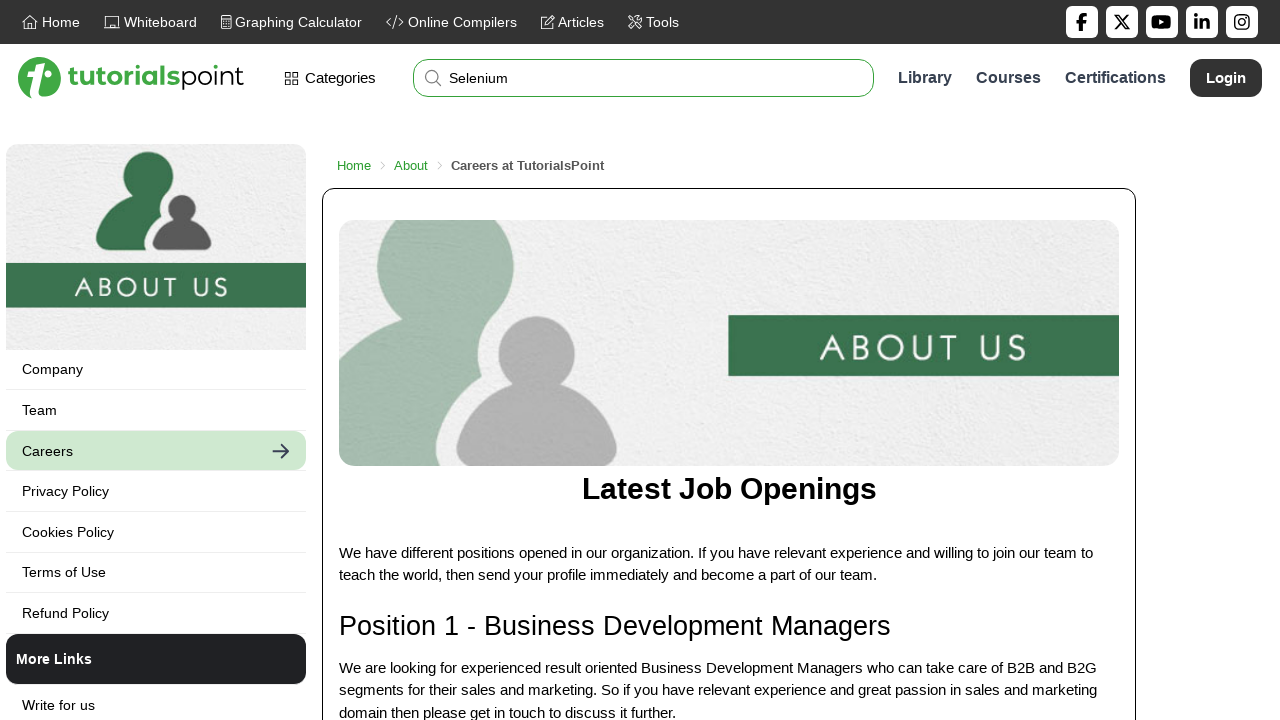

Located search field element to verify value
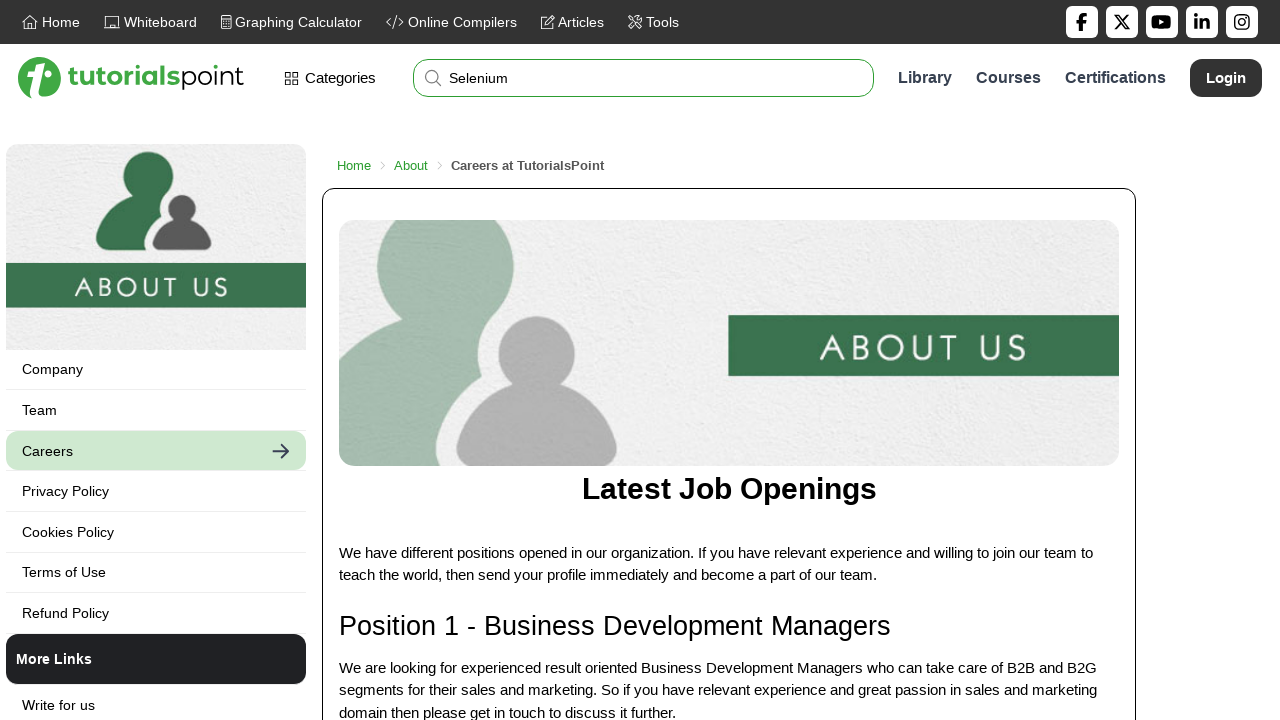

Retrieved search field value: None
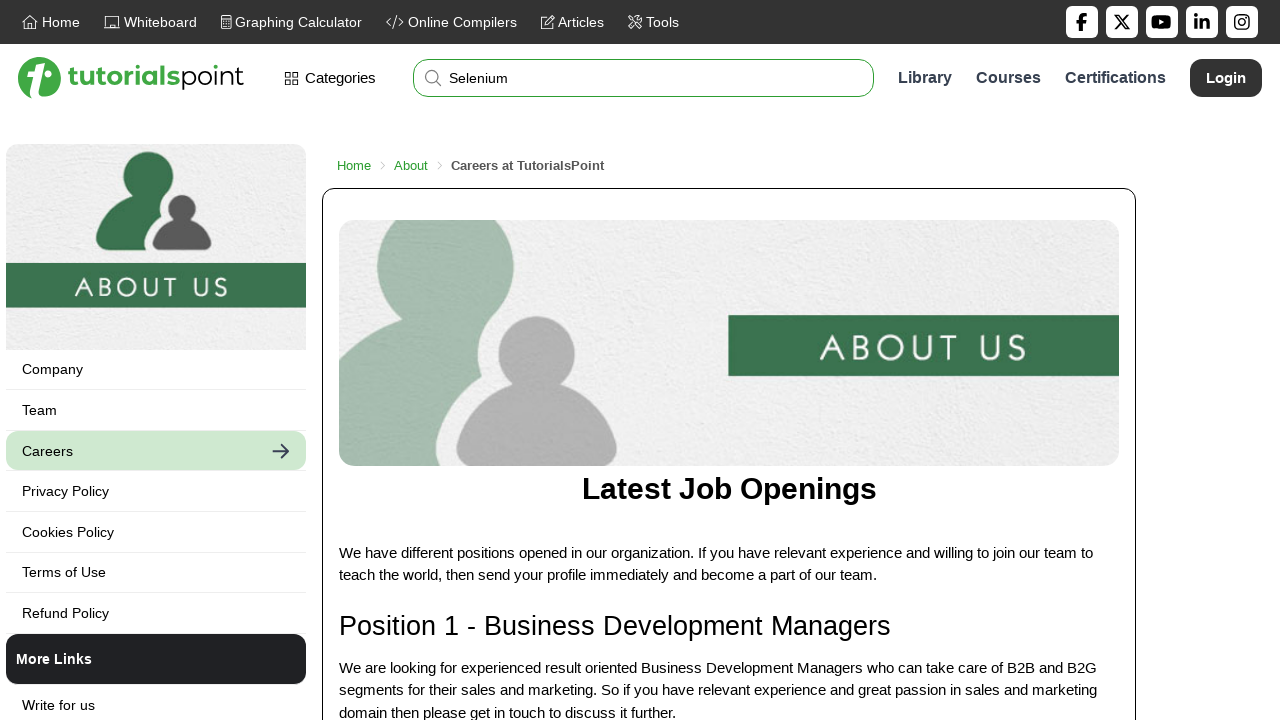

Verified search field contains expected value after refresh
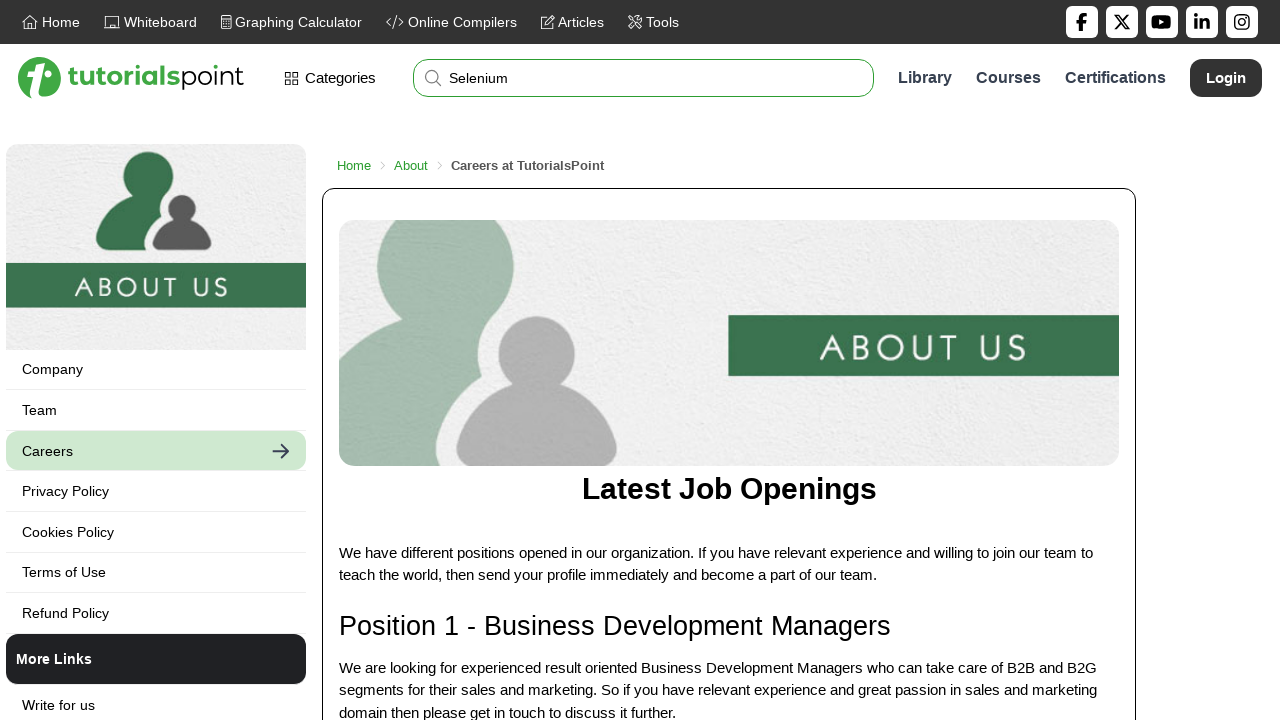

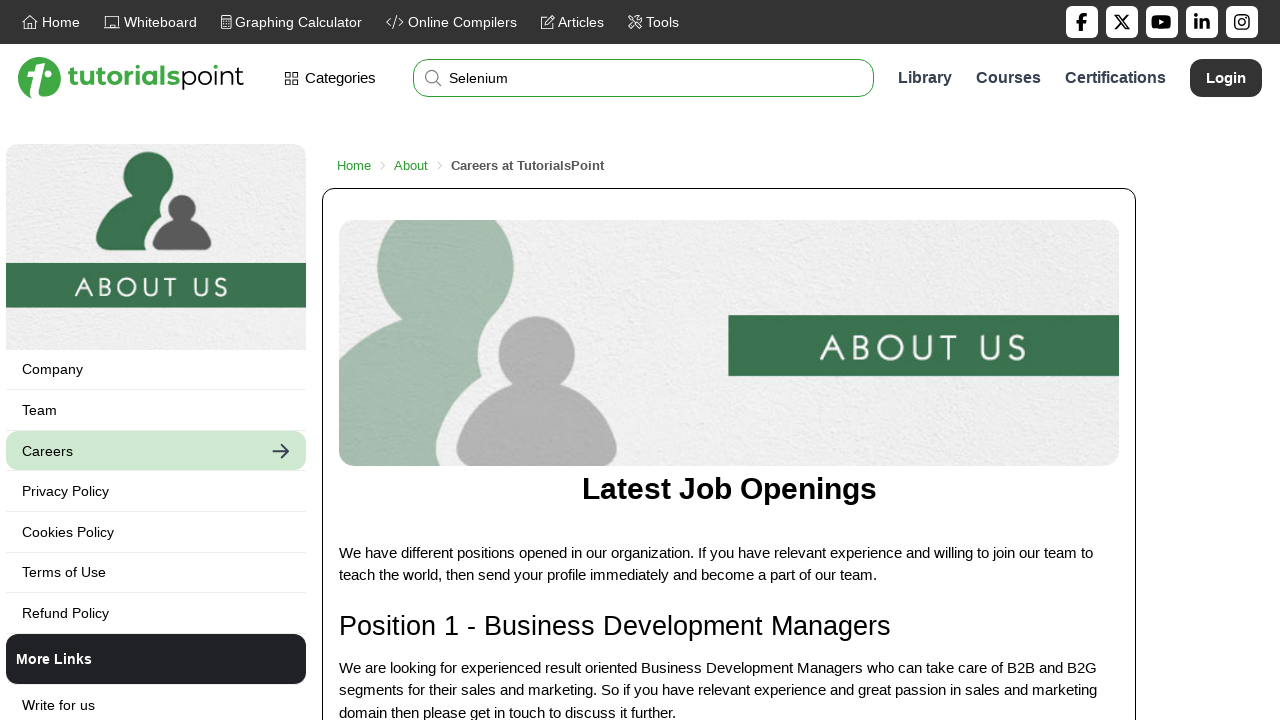